Extracts an attribute value from an image element, calculates a mathematical function, and submits a form with the result along with checkbox and radio button selections

Starting URL: http://suninjuly.github.io/get_attribute.html

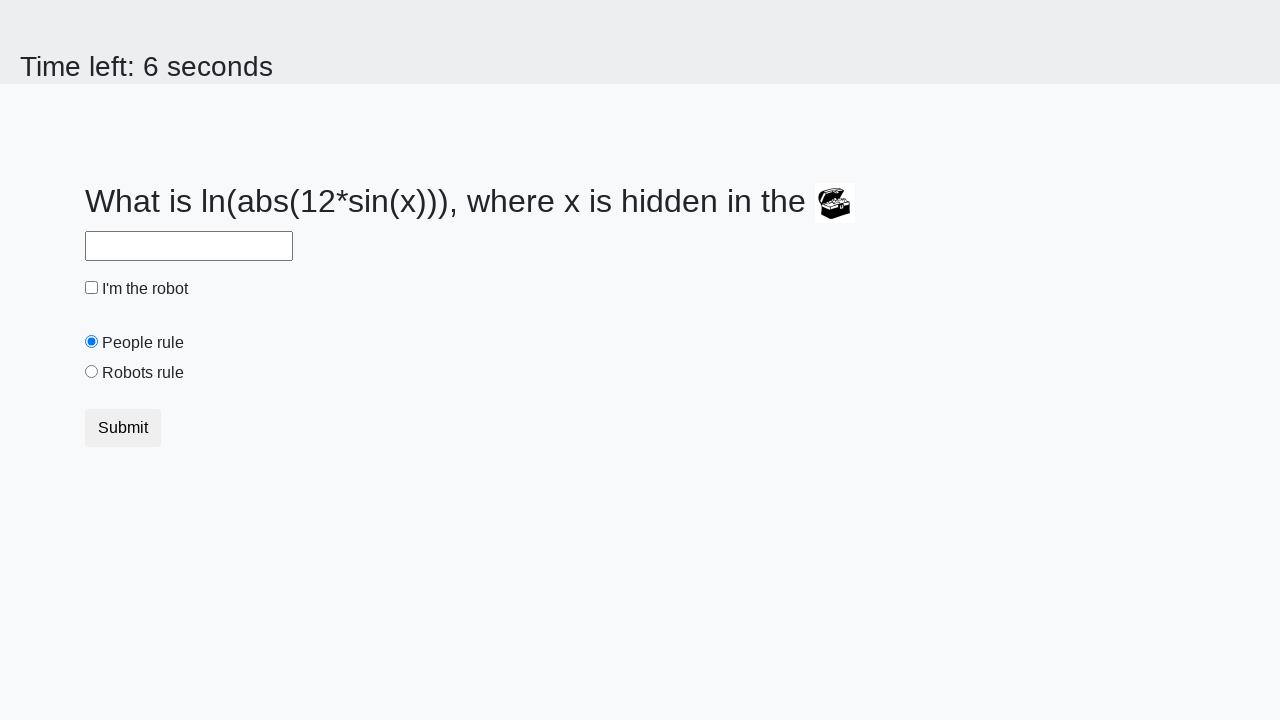

Located treasure image element
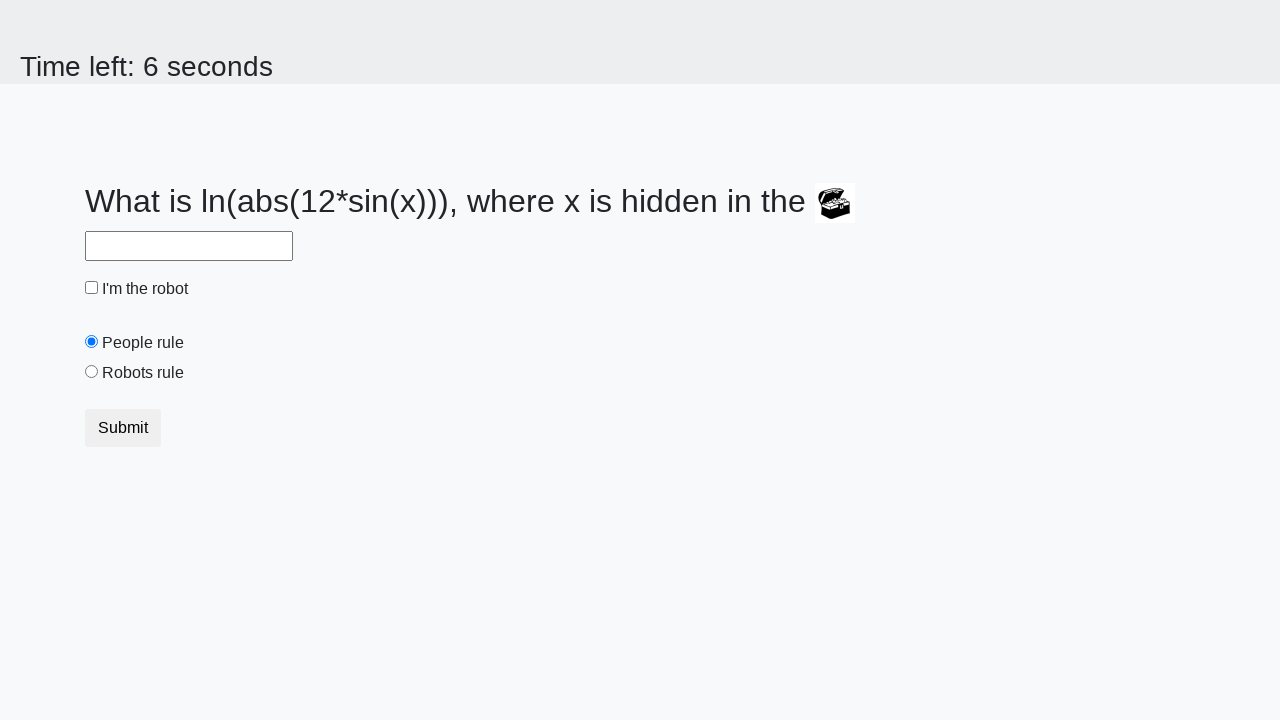

Extracted valuex attribute from treasure image
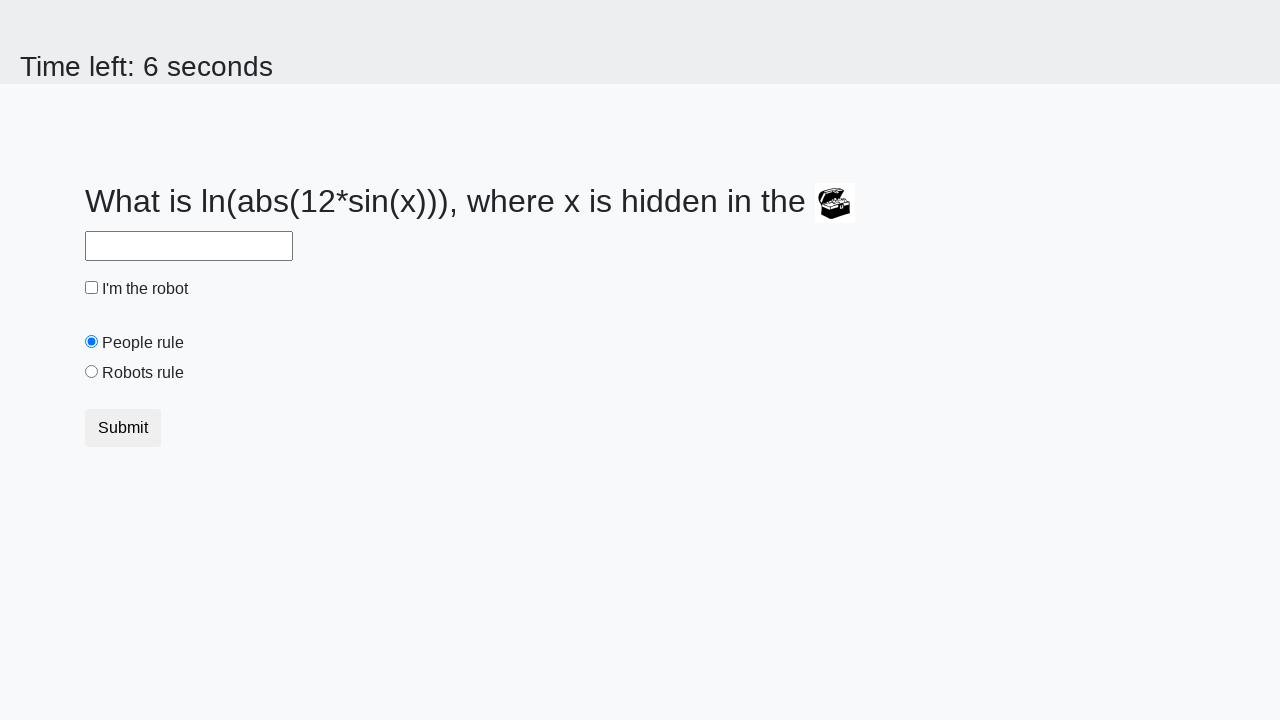

Calculated mathematical function result from extracted attribute
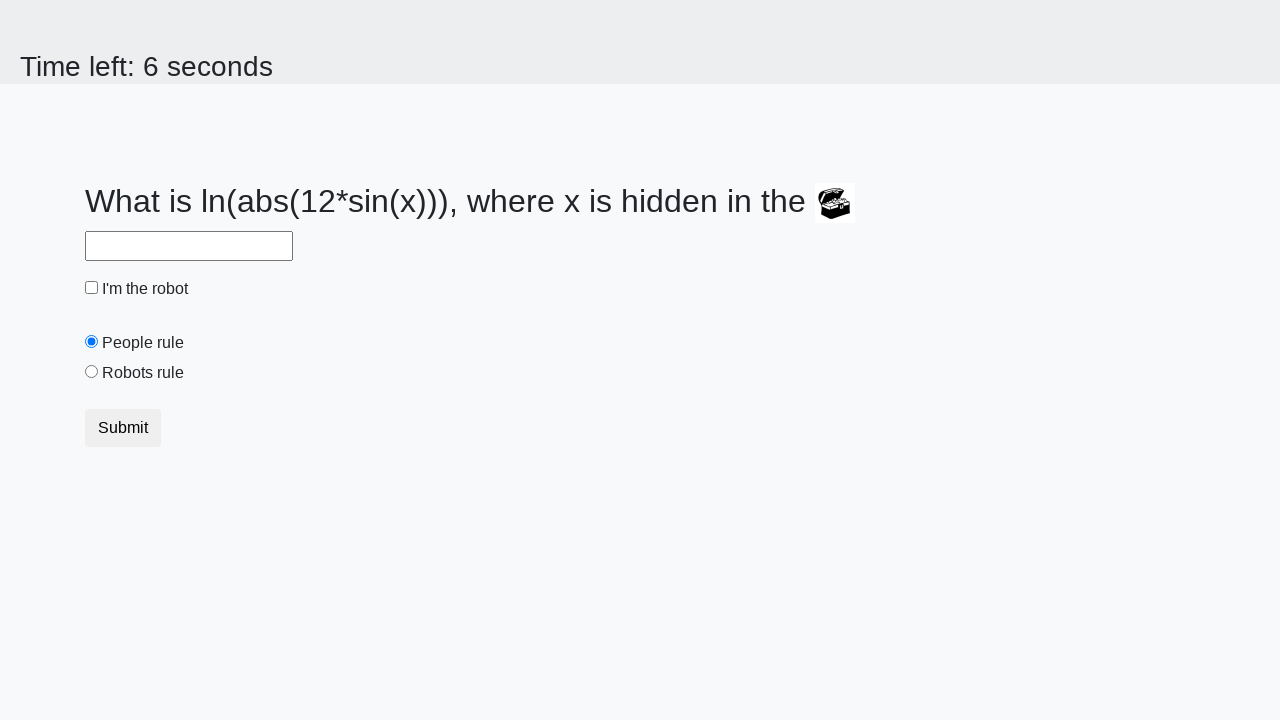

Filled answer field with calculated result on input#answer
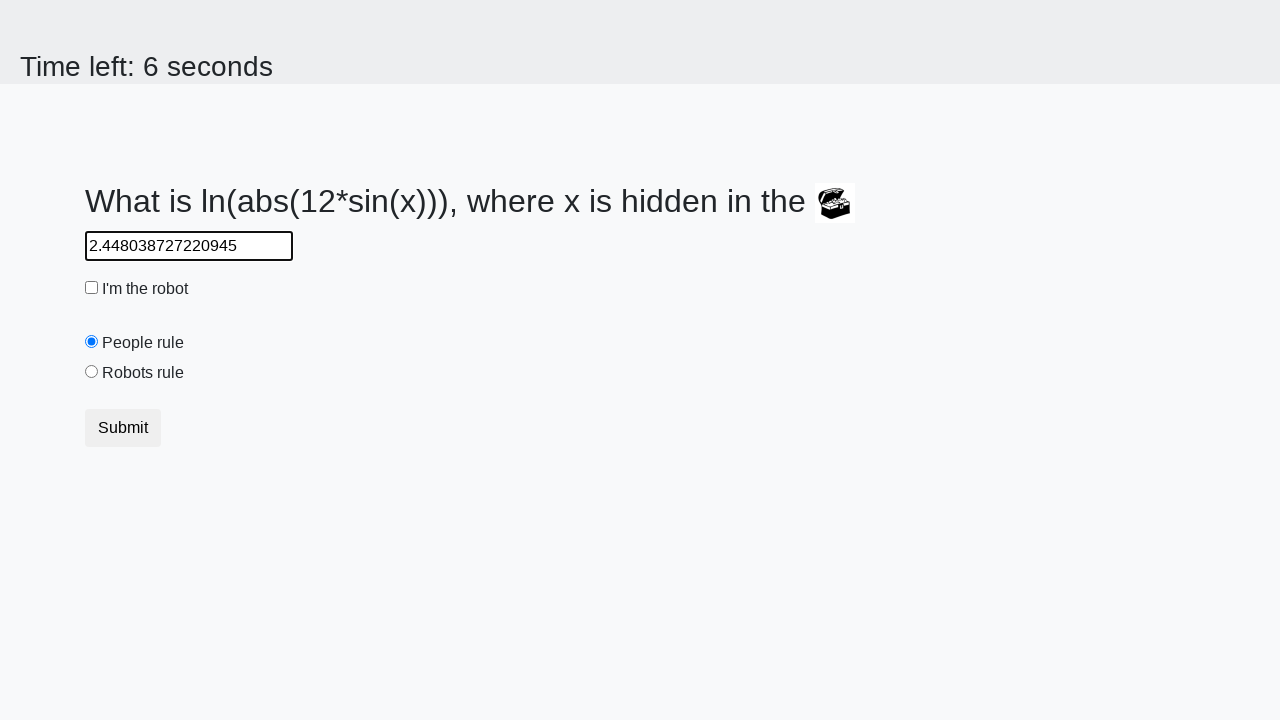

Clicked robot checkbox at (92, 288) on input#robotCheckbox.check-input
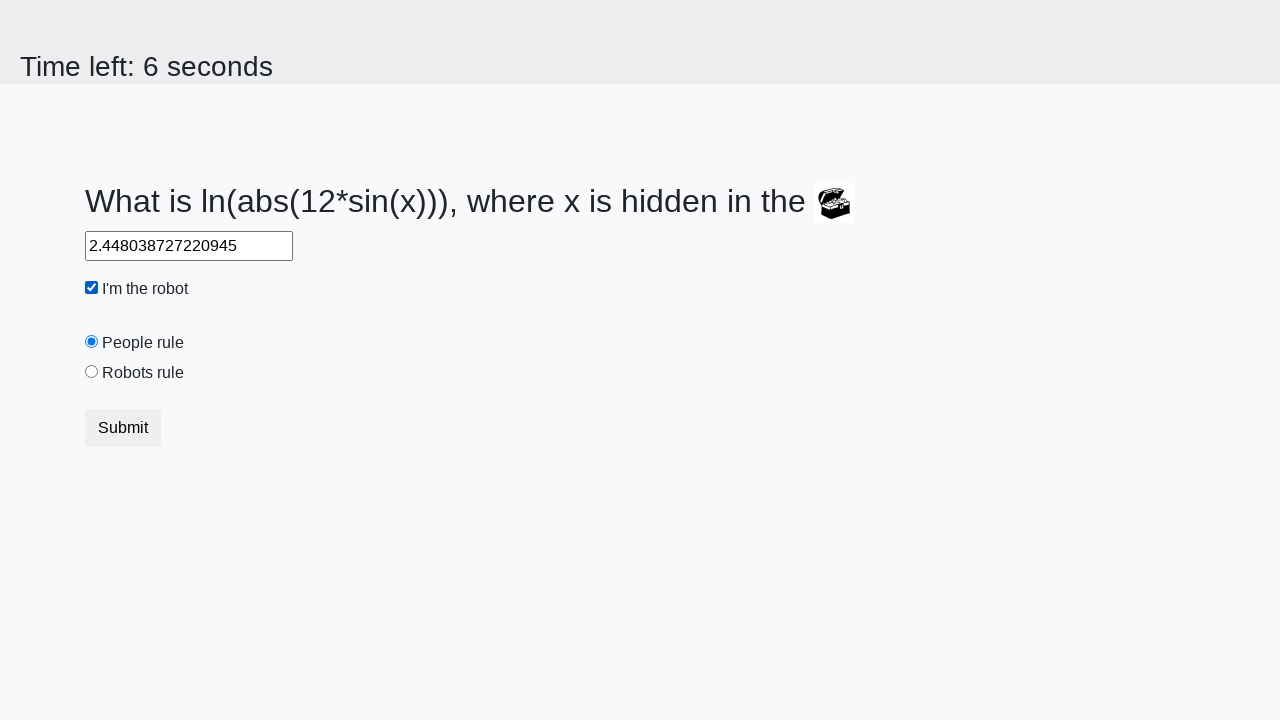

Clicked robots rule radio button at (92, 372) on input#robotsRule.check-input
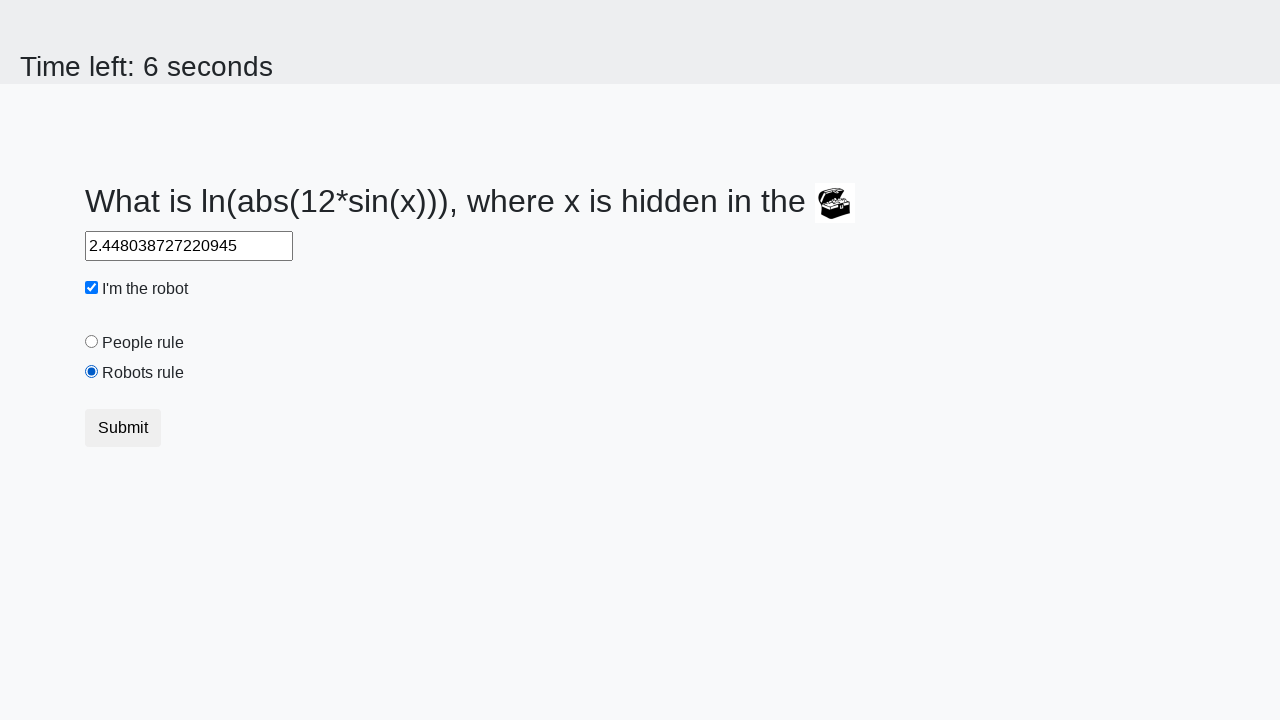

Clicked submit button to submit form at (123, 428) on button.btn.btn-default
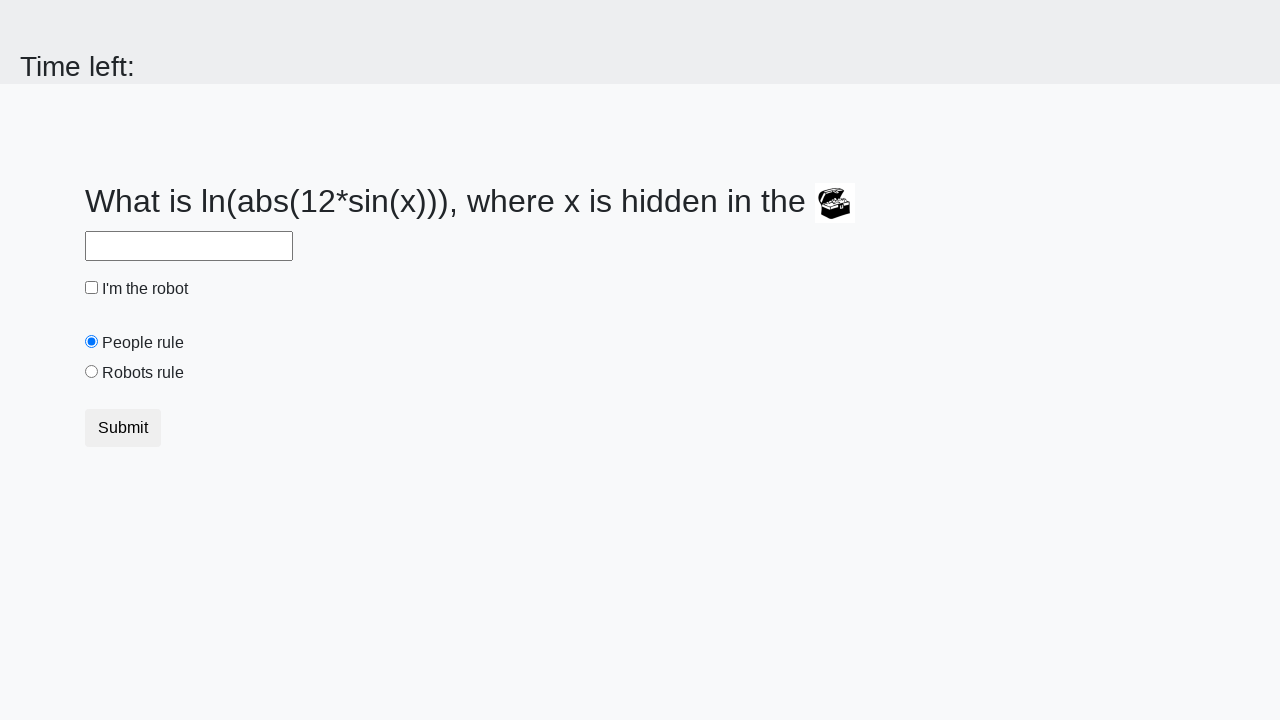

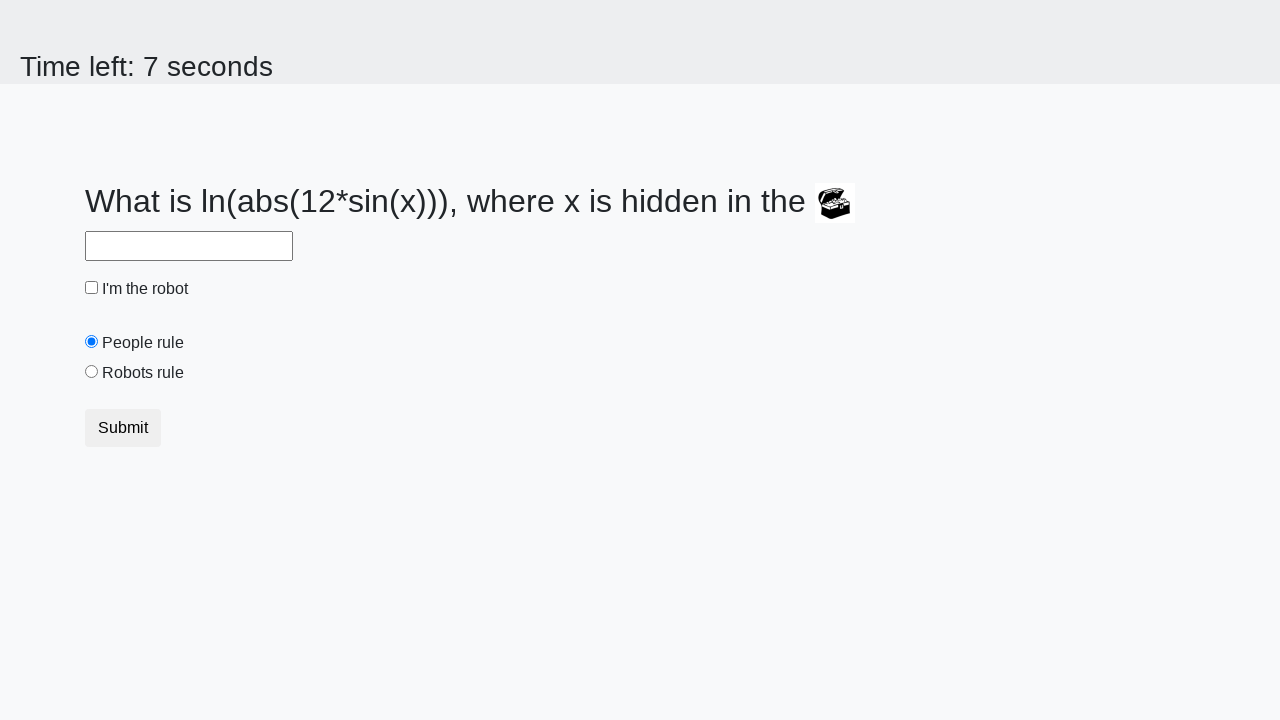